Navigates to Bilibili homepage and clicks on the Knowledge section link

Starting URL: https://www.bilibili.com/

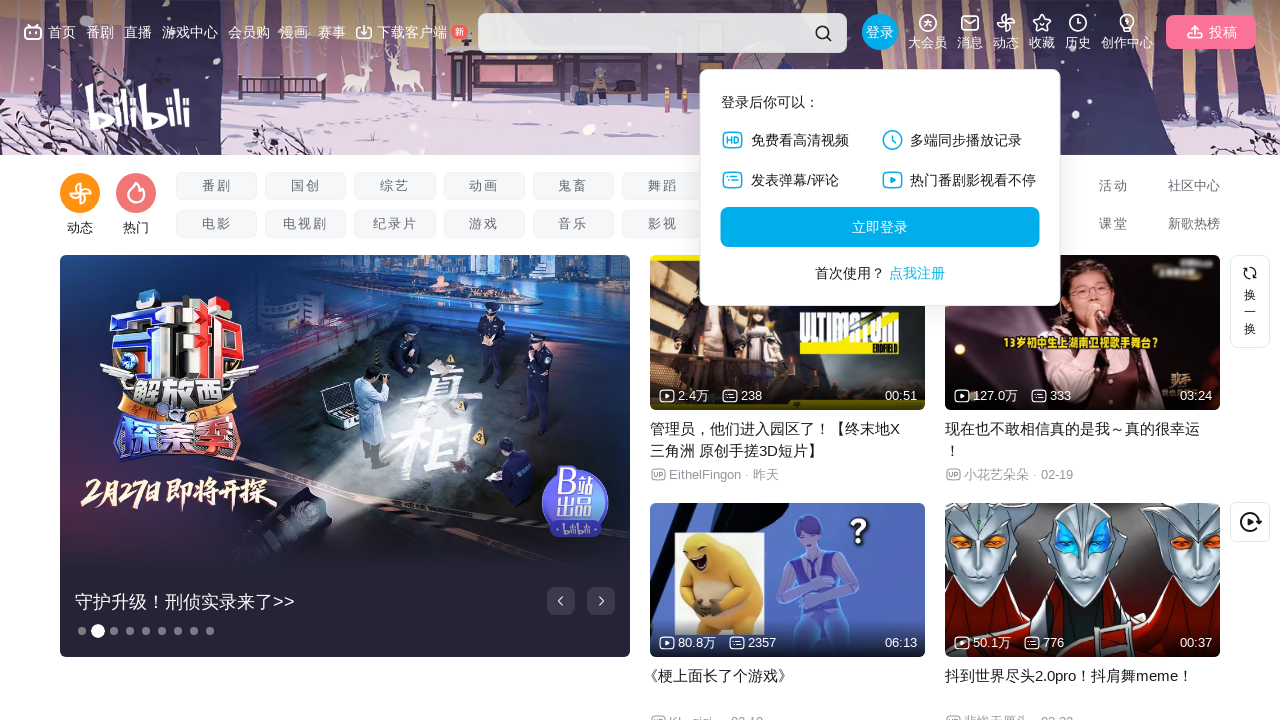

Navigated to Bilibili homepage
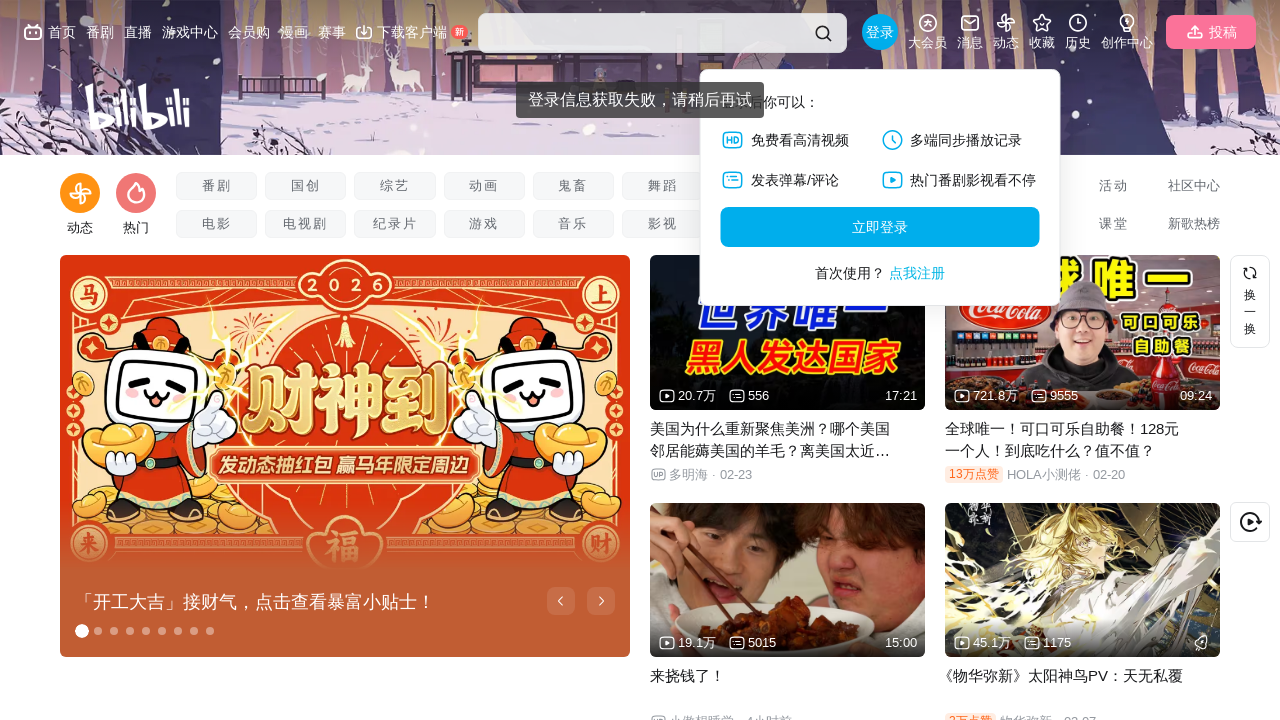

Clicked on the Knowledge section link at (752, 224) on text=知识
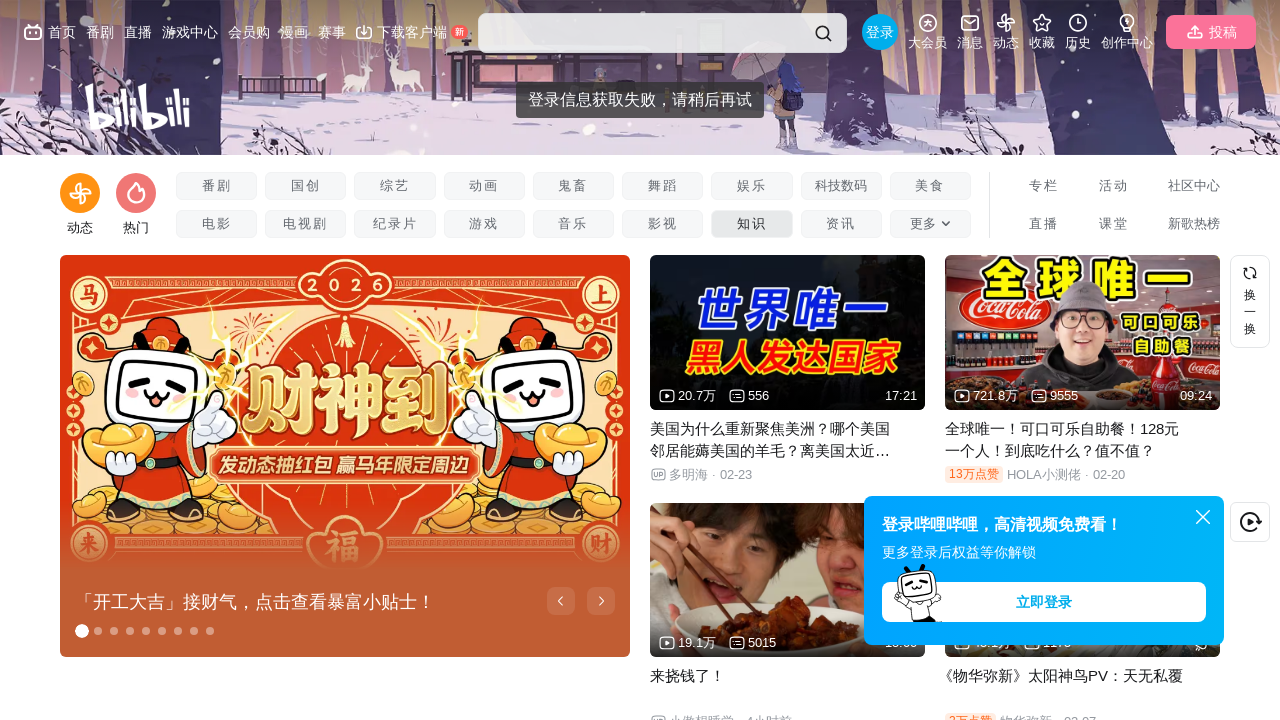

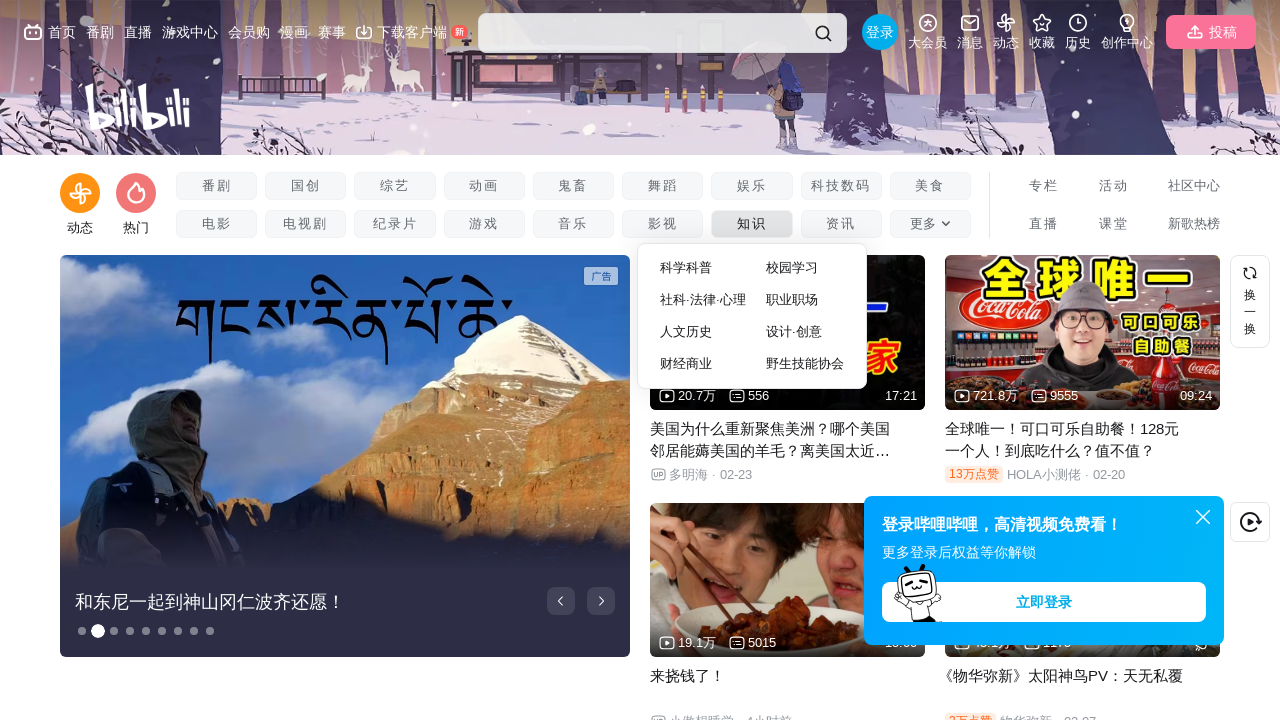